Verifies that the moigektar.ru homepage loads and displays the project description section

Starting URL: https://moigektar.ru/

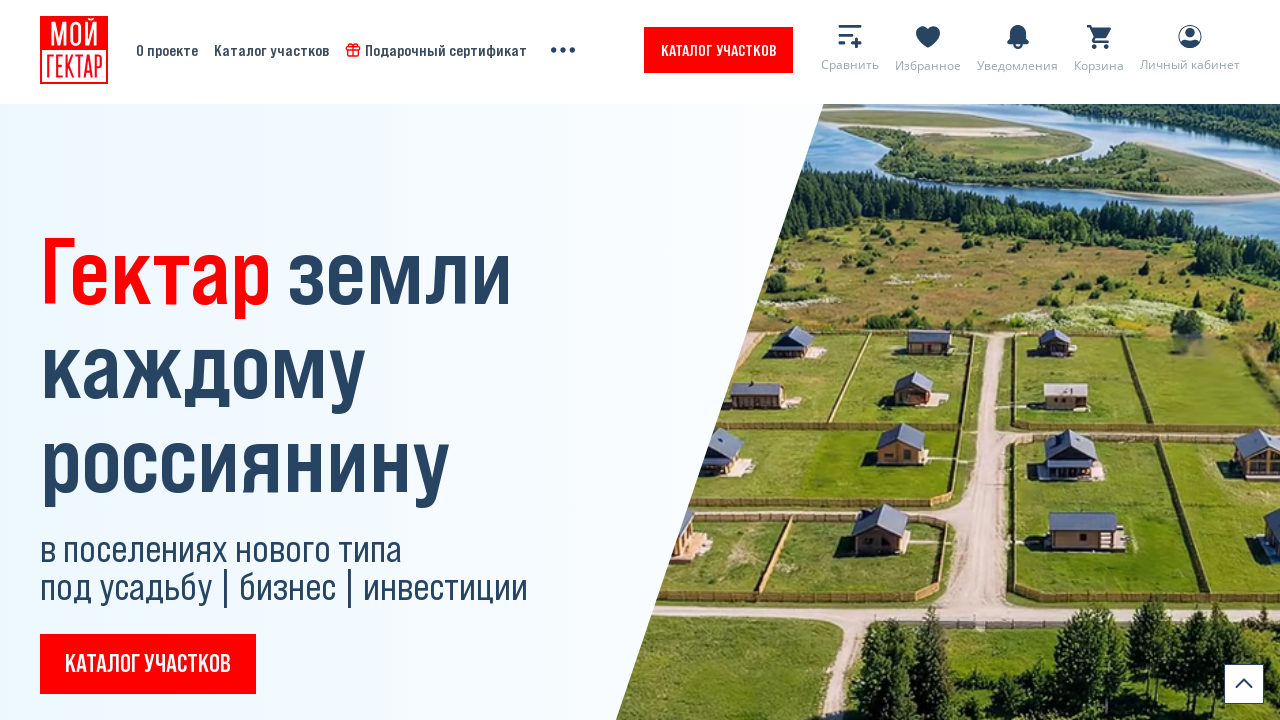

Waited for project description heading to be visible on moigektar.ru homepage
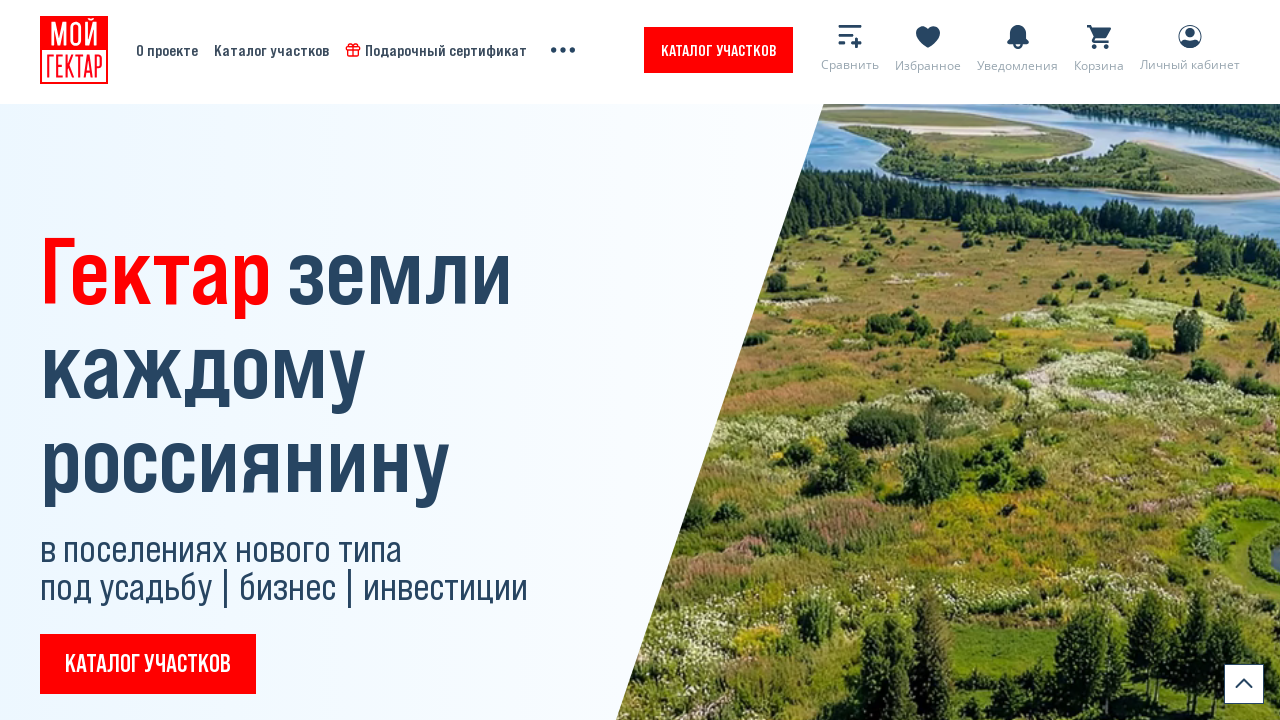

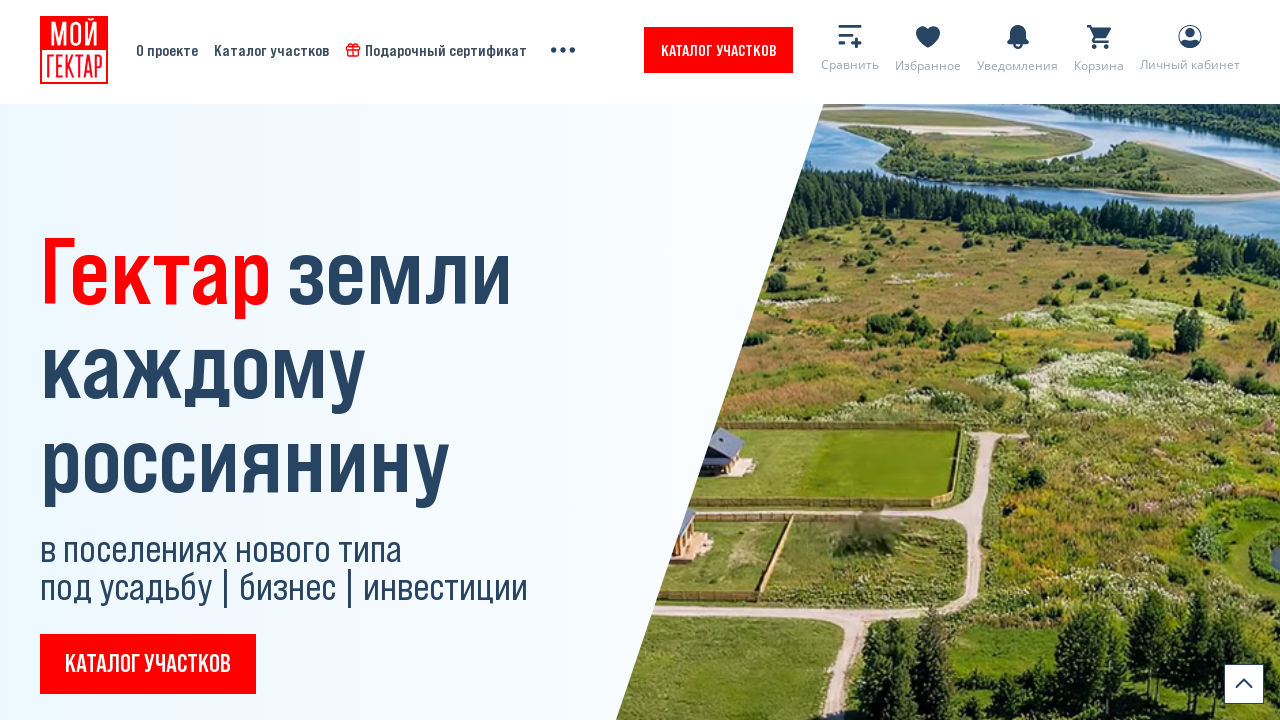